Navigates to Google Arts & Culture Art Palette page and verifies that the color palette is loaded and displayed

Starting URL: https://artsexperiments.withgoogle.com/artpalette/colors/851740-226819-b43eb4-112814-aa7930

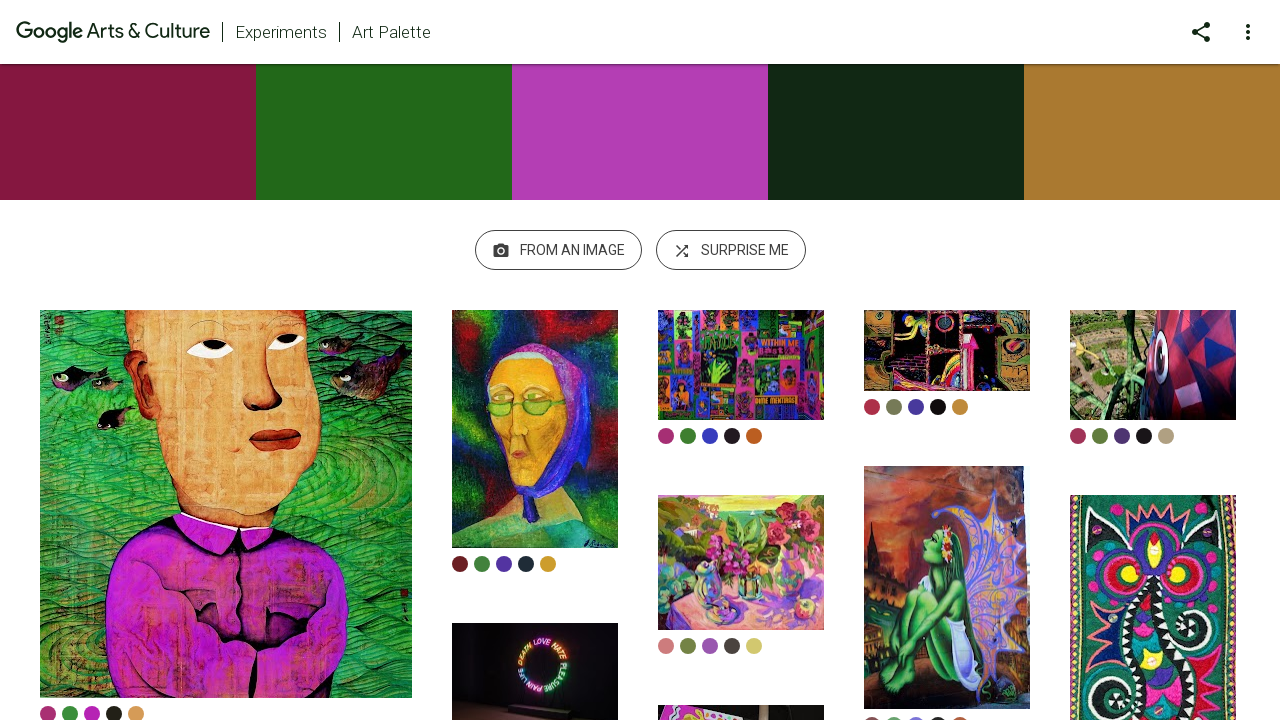

Navigated to Google Arts & Culture Art Palette page with specified color codes
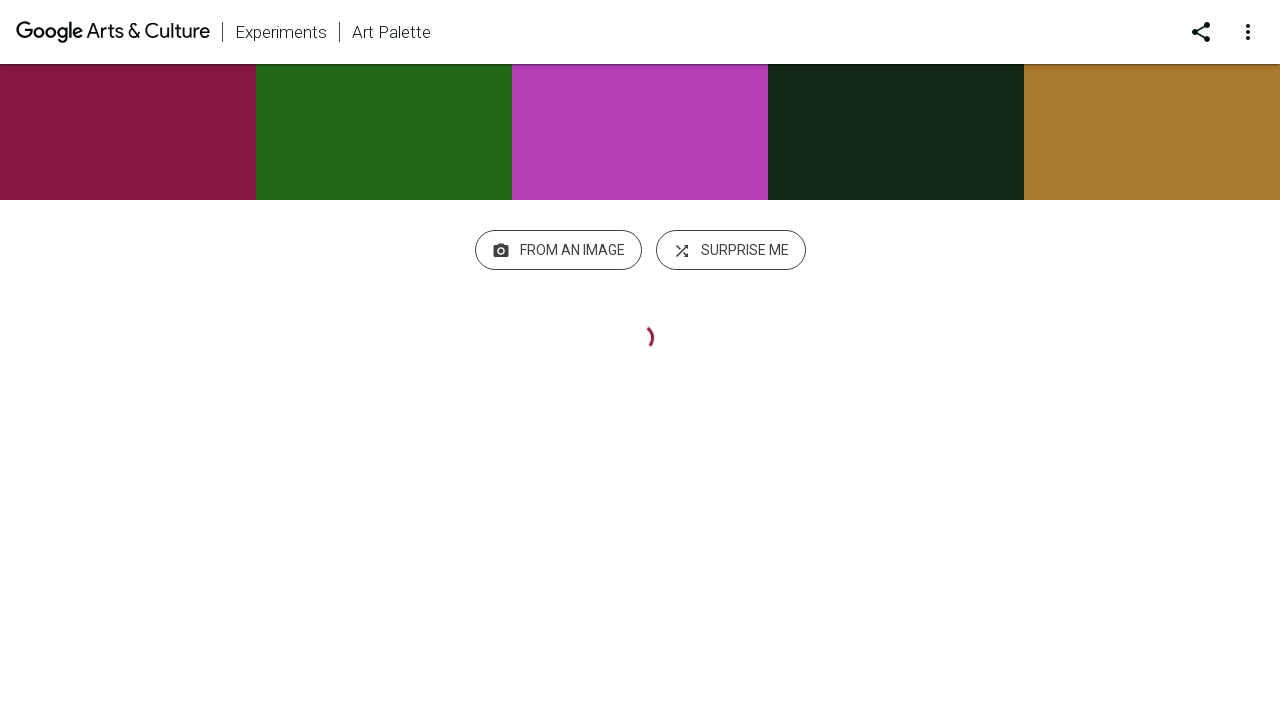

Color palette container loaded successfully
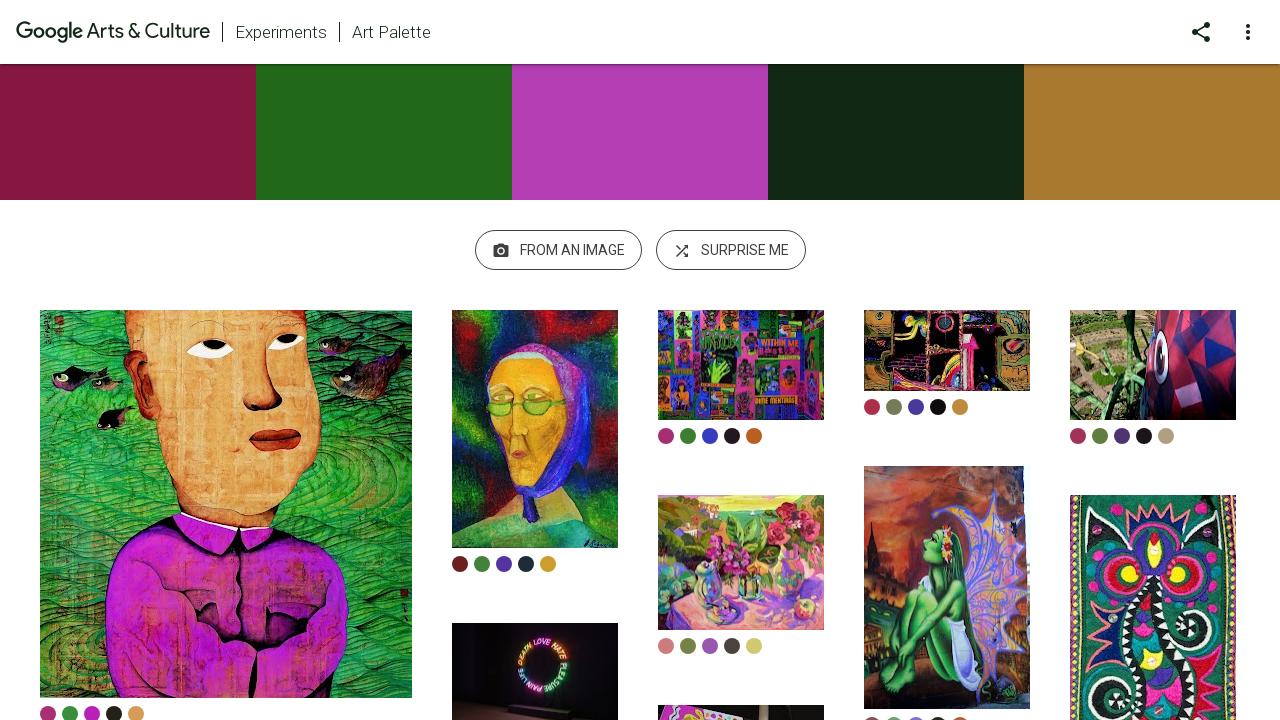

Color palette items are displayed and verified
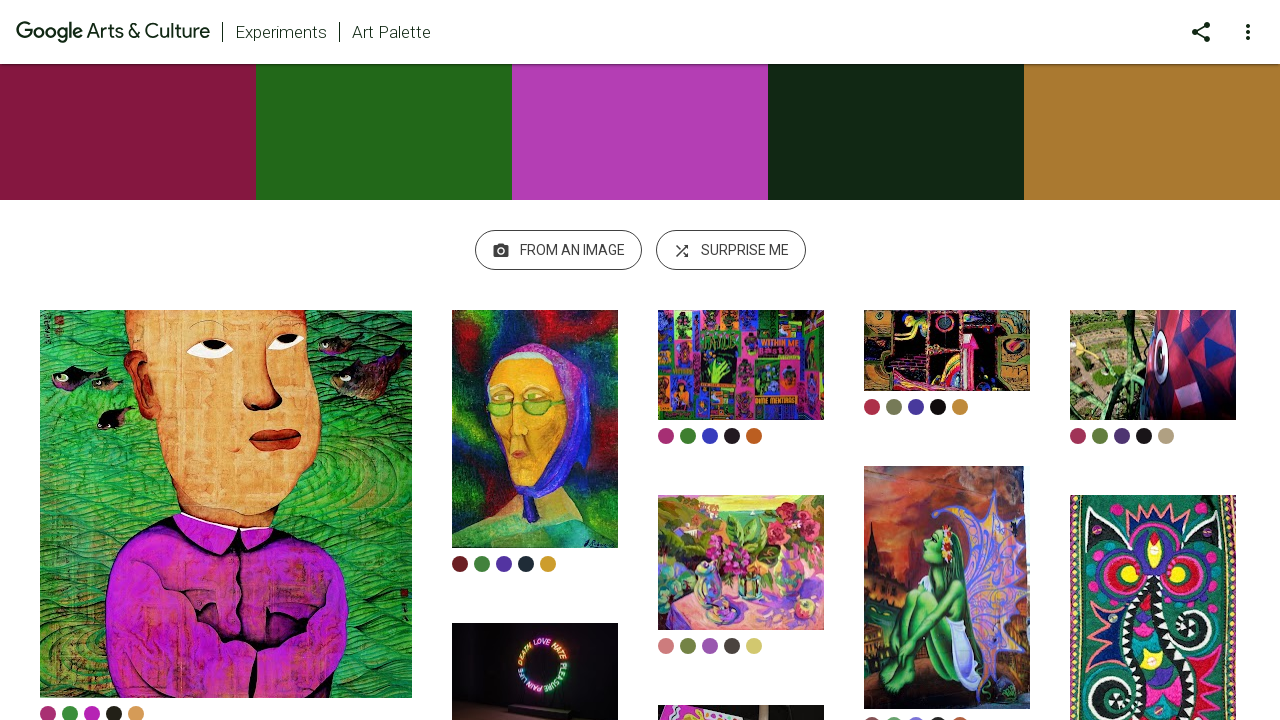

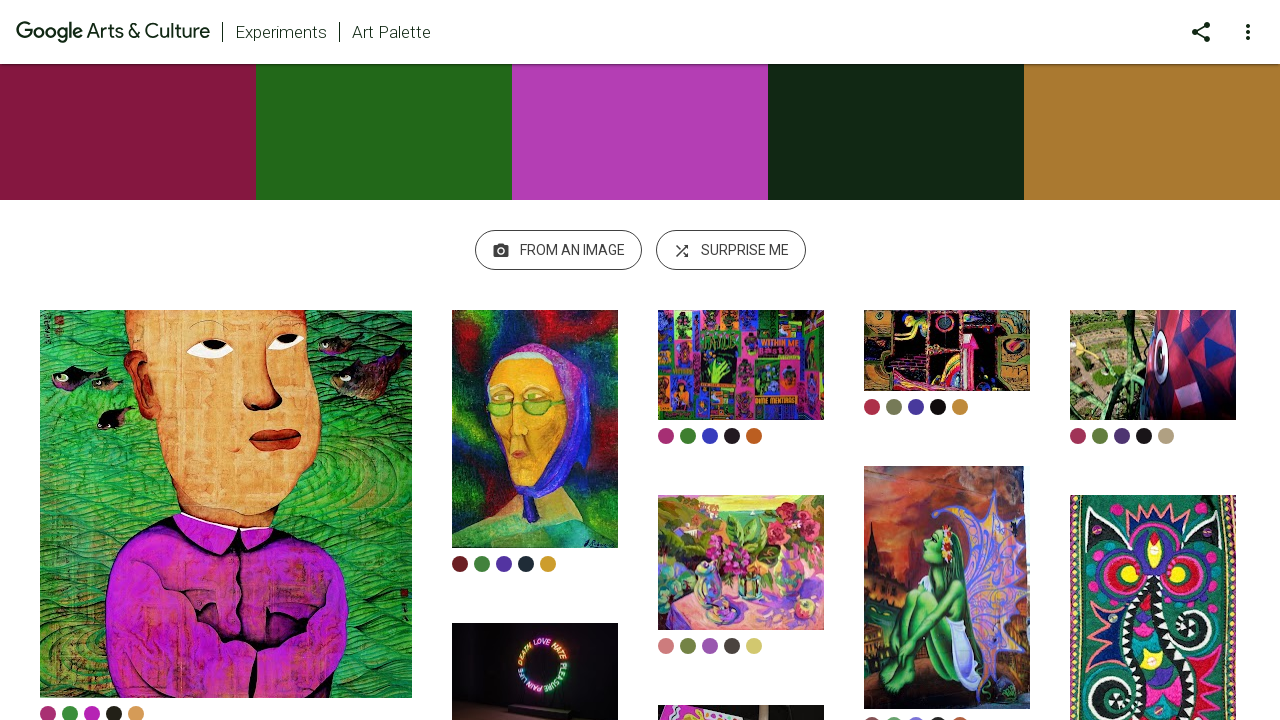